Tests right-click context menu functionality by performing a context click on an element and verifying the menu appears

Starting URL: https://swisnl.github.io/jQuery-contextMenu/demo.html

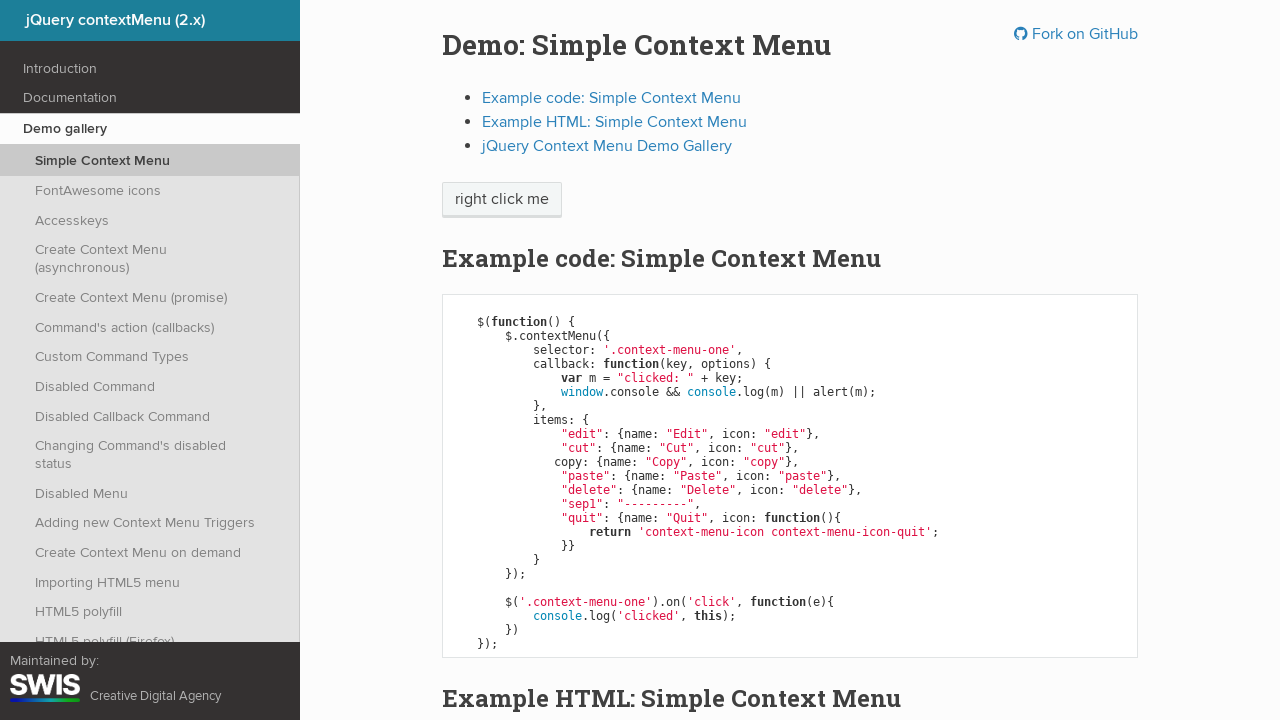

Located the element to right-click with class 'context-menu-one'
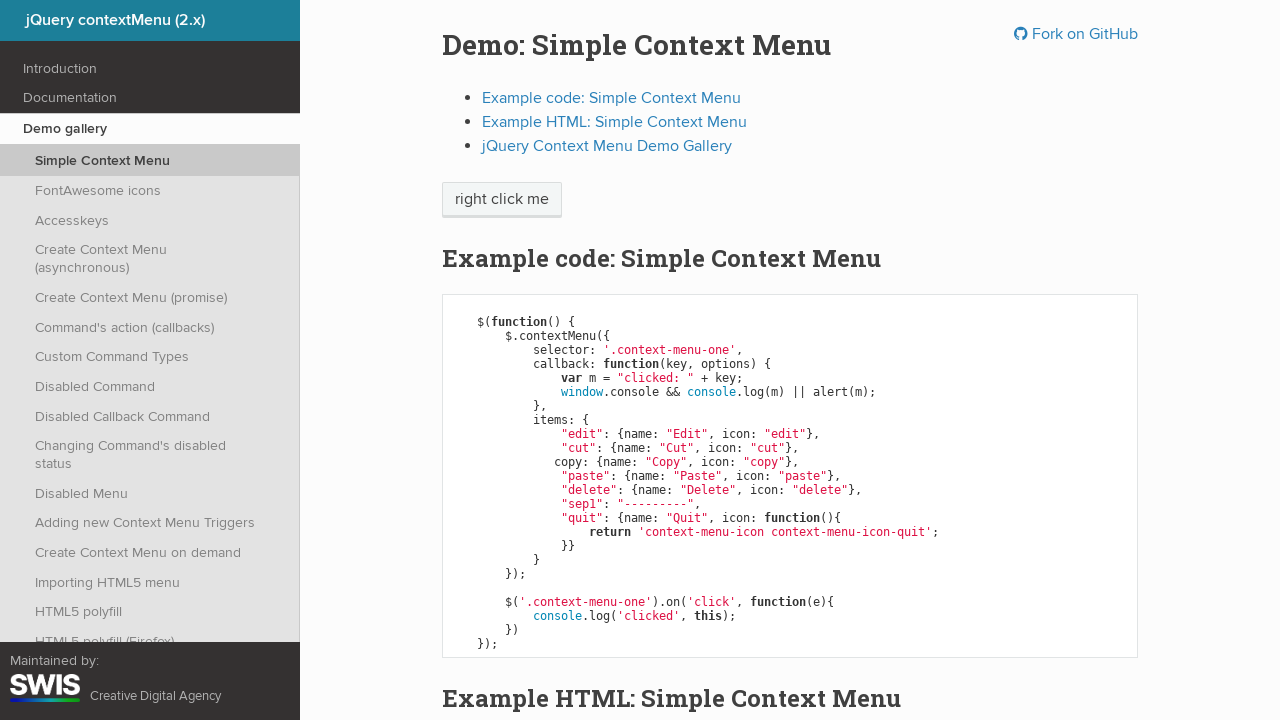

Performed right-click on the context menu element at (502, 200) on .context-menu-one
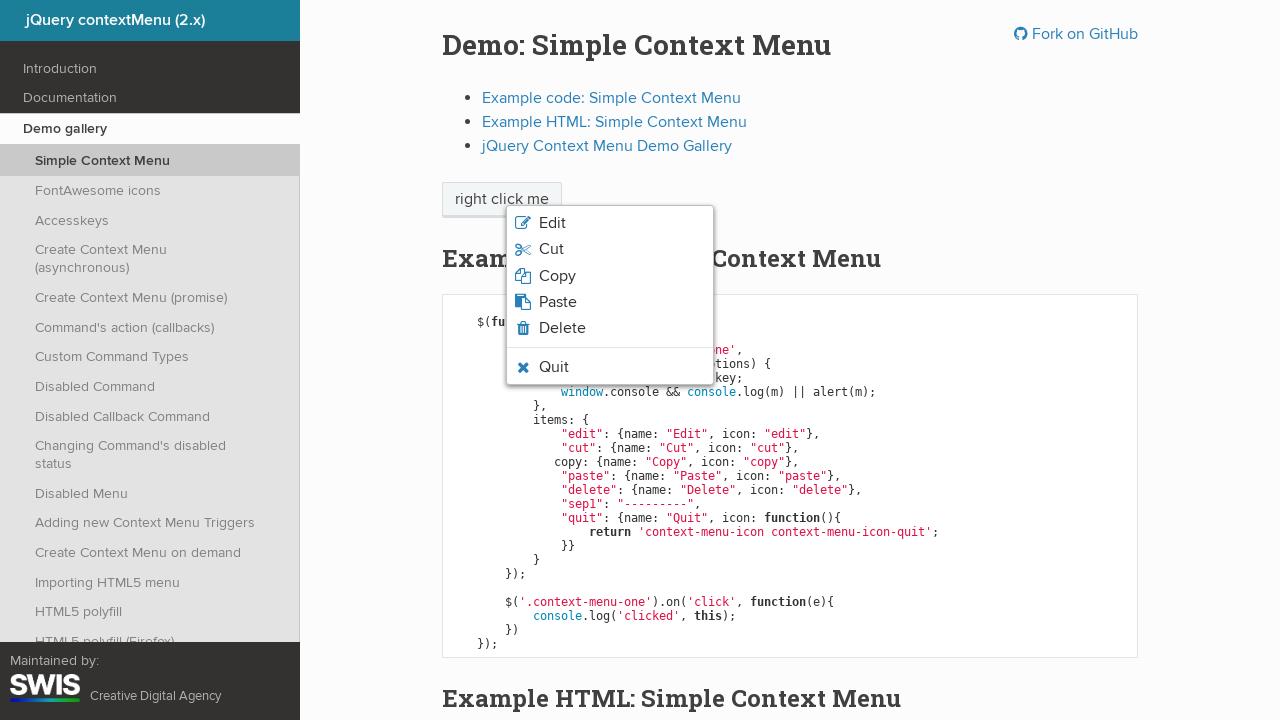

Context menu appeared with copy option visible
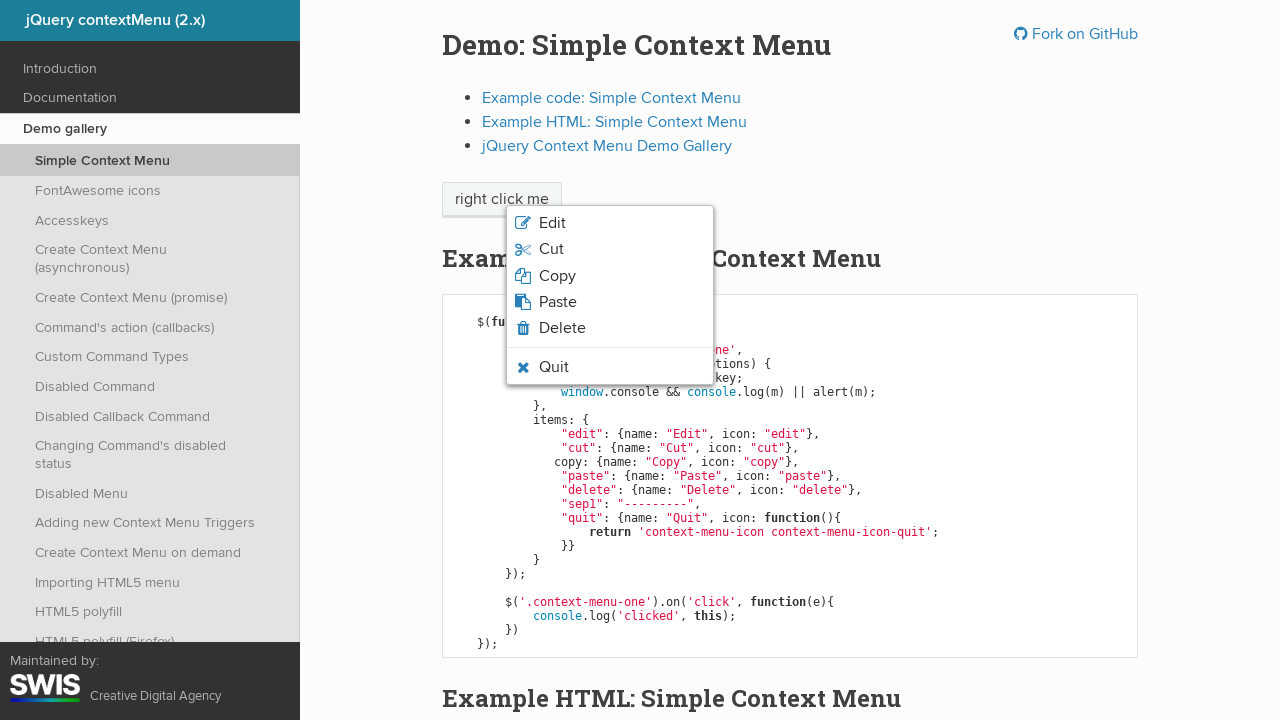

Retrieved copy option text: 'Copy'
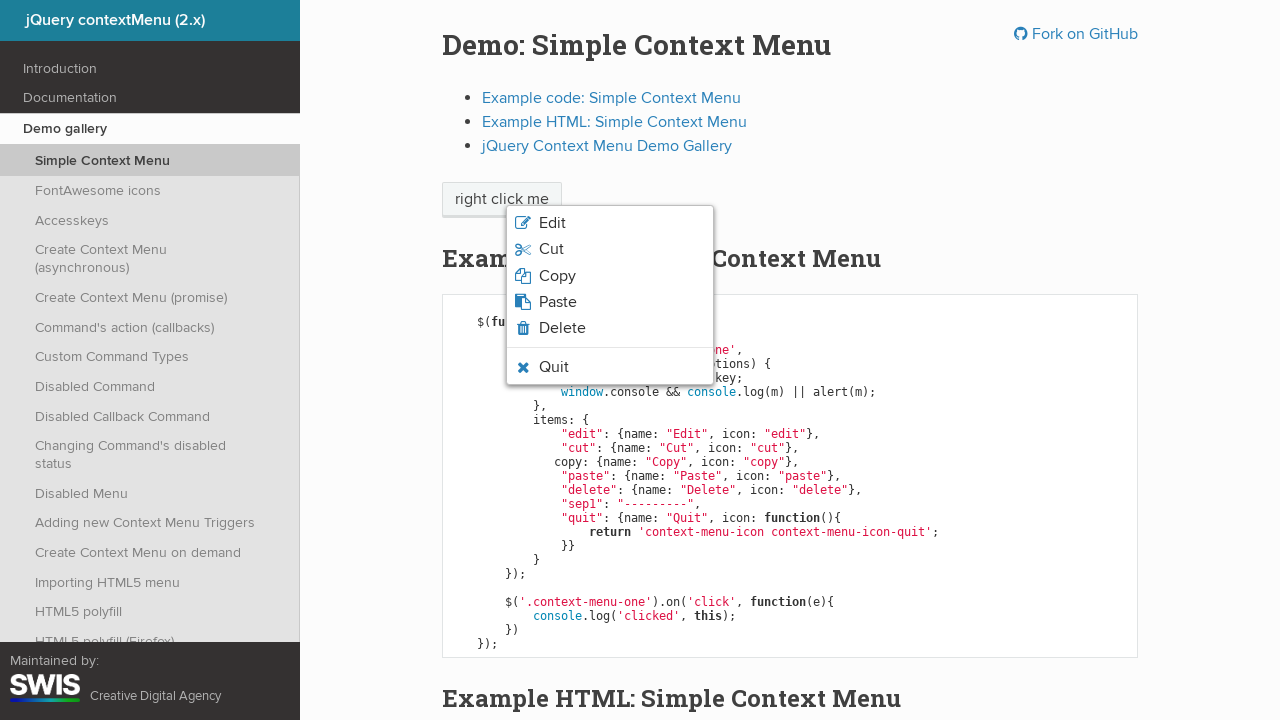

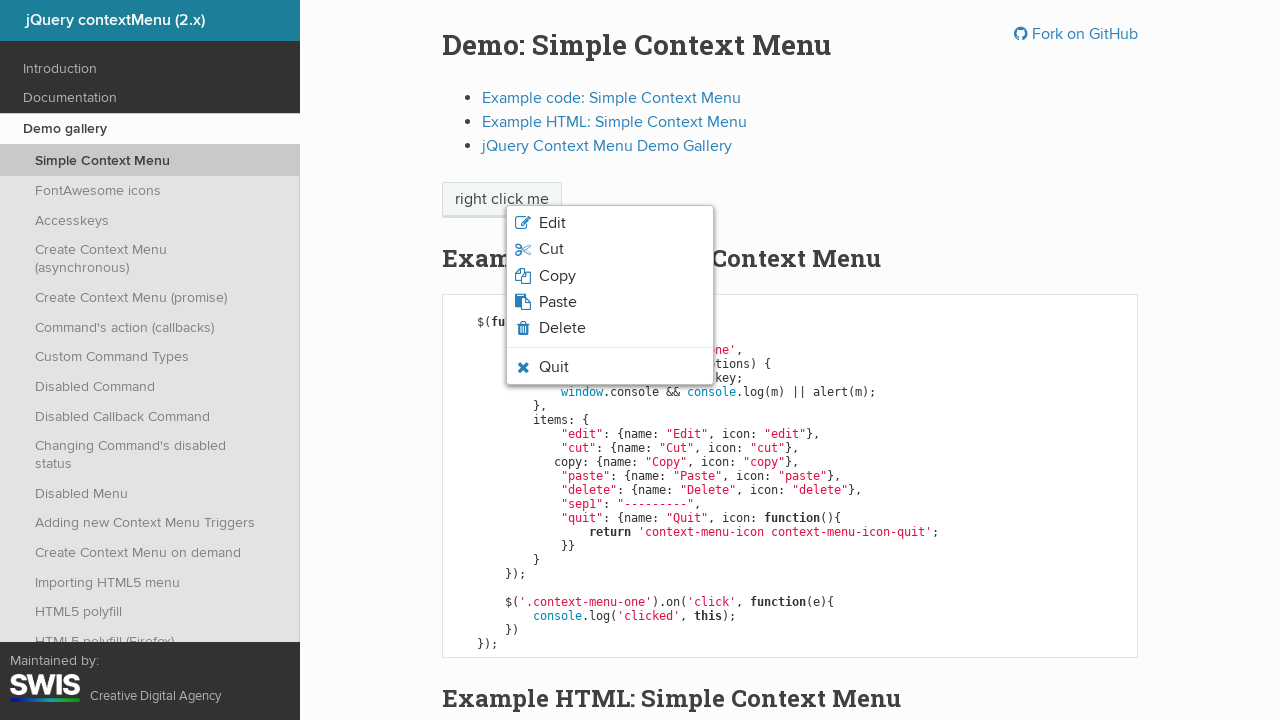